Tests table sorting using semantic class attributes by clicking the Dues column header and verifying sorting works with helpful markup

Starting URL: http://the-internet.herokuapp.com/tables

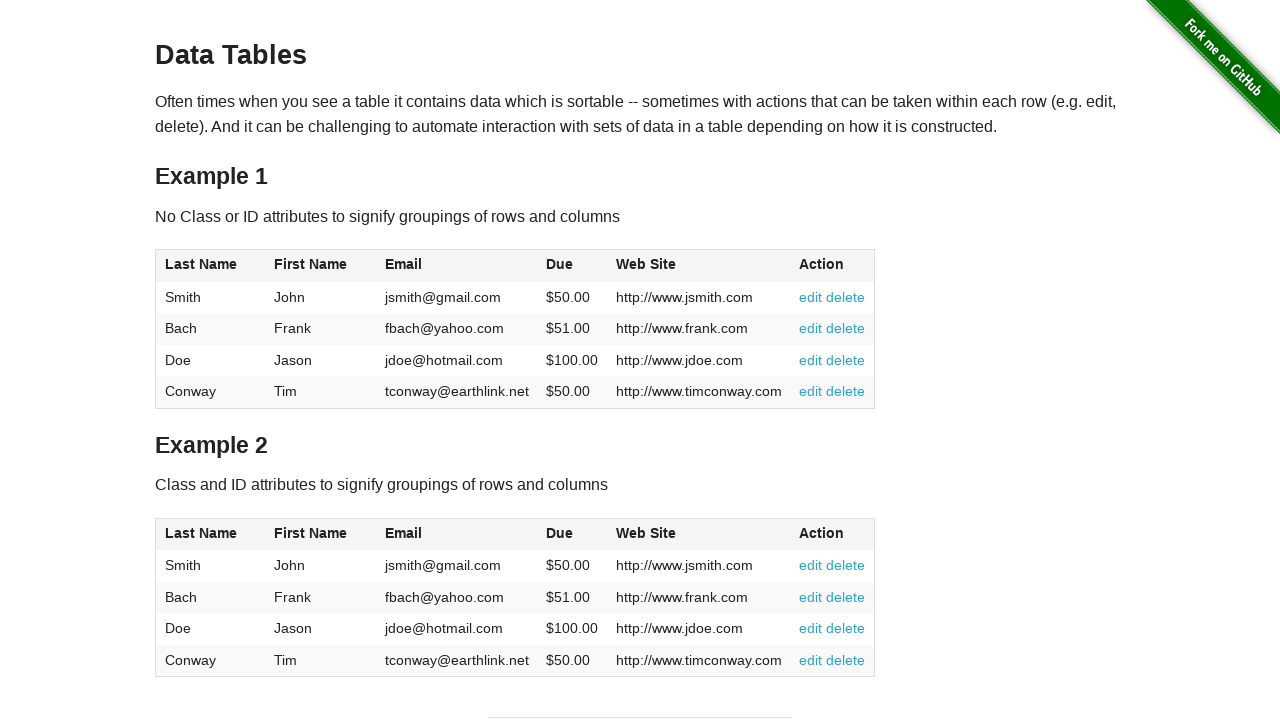

Clicked the Dues column header to sort table at (560, 533) on #table2 thead .dues
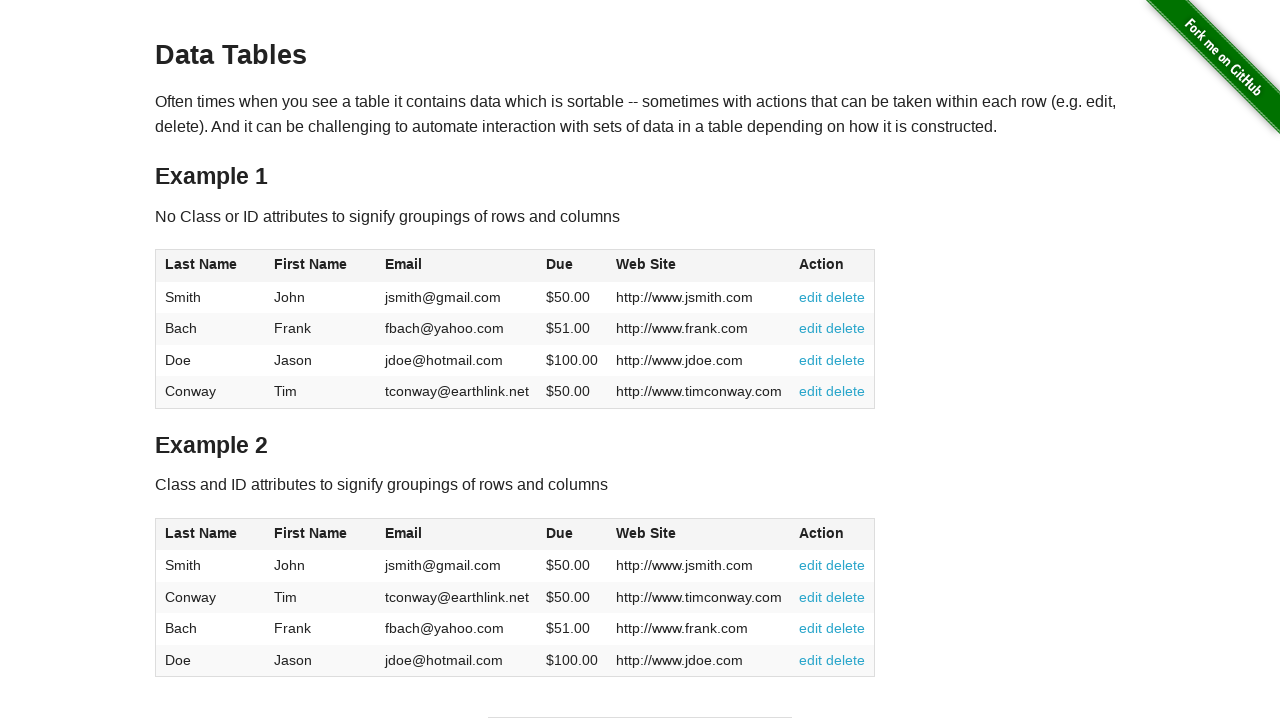

Table sorting completed and Dues column loaded
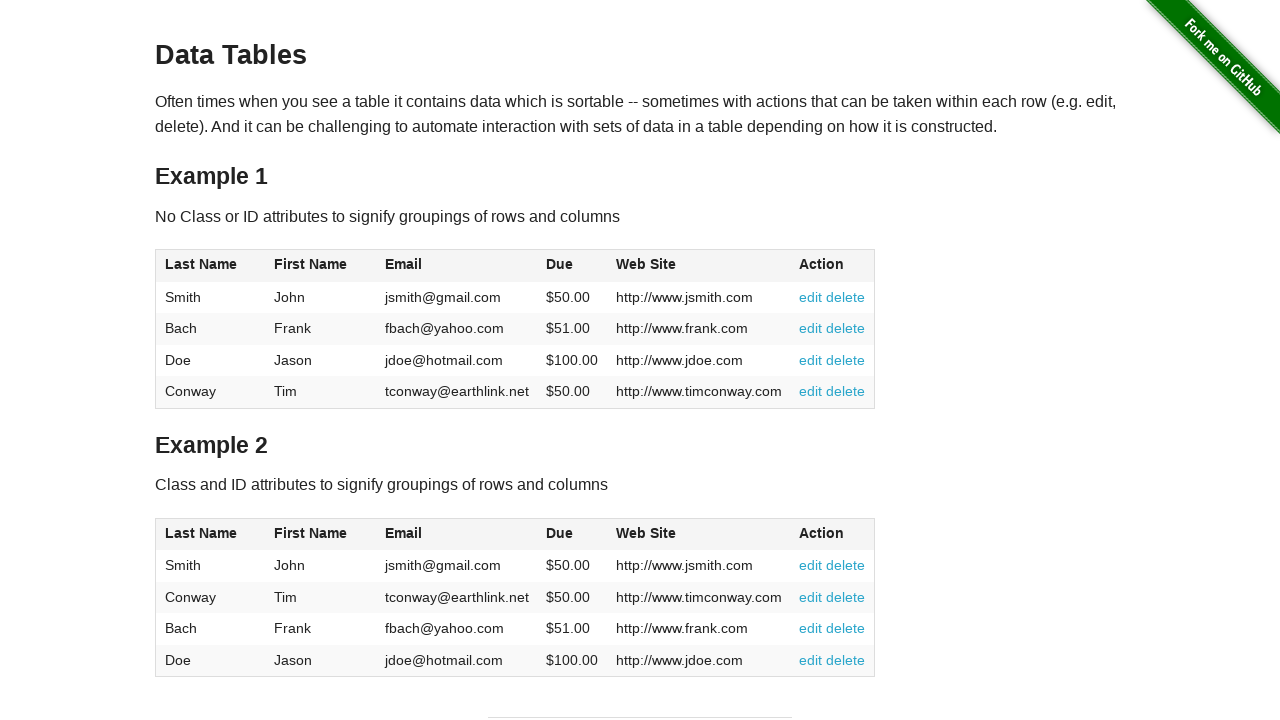

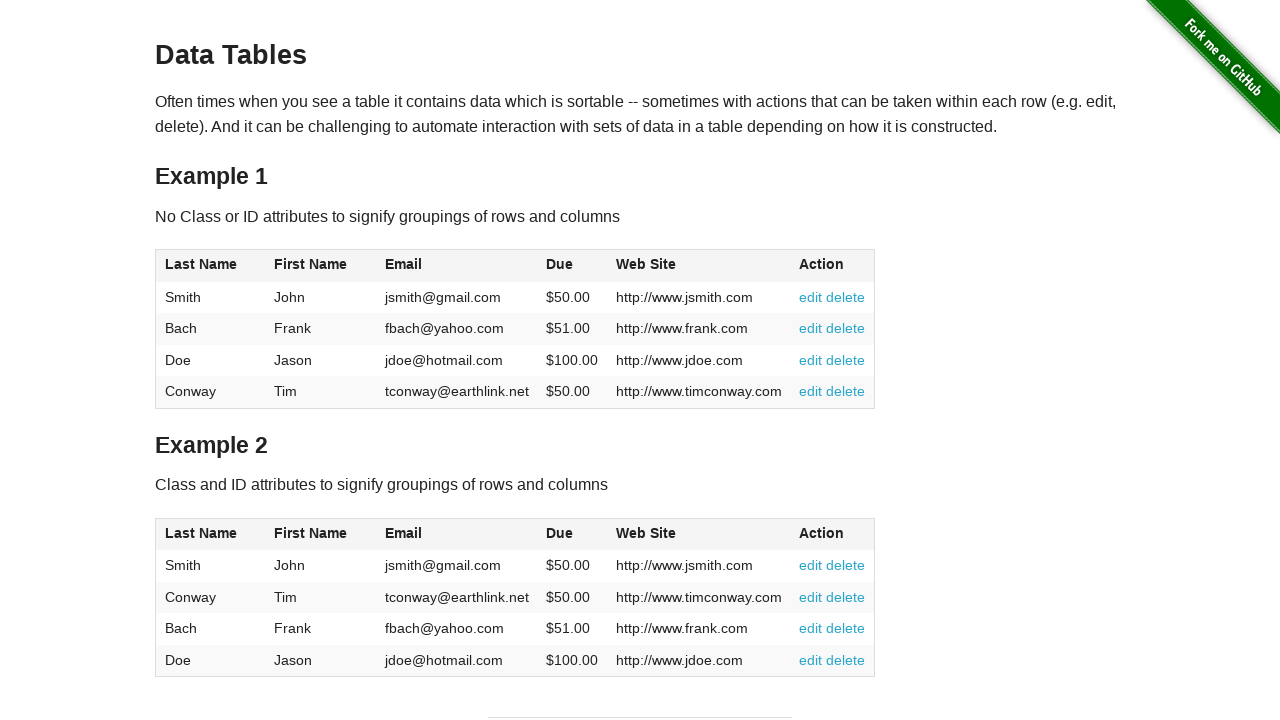